Tests the random password generator by configuring the number and length of passwords to generate and submitting the form

Starting URL: https://www.random.org/passwords/

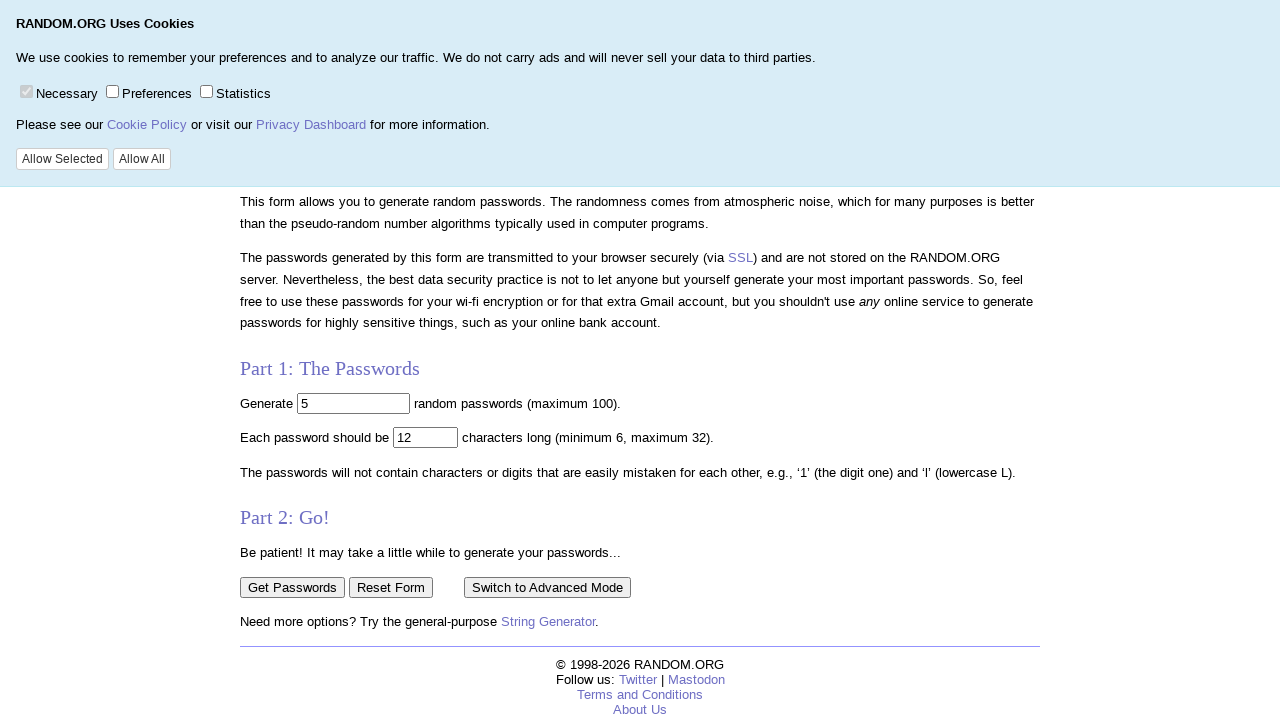

Cleared the number of passwords field on [name='num']
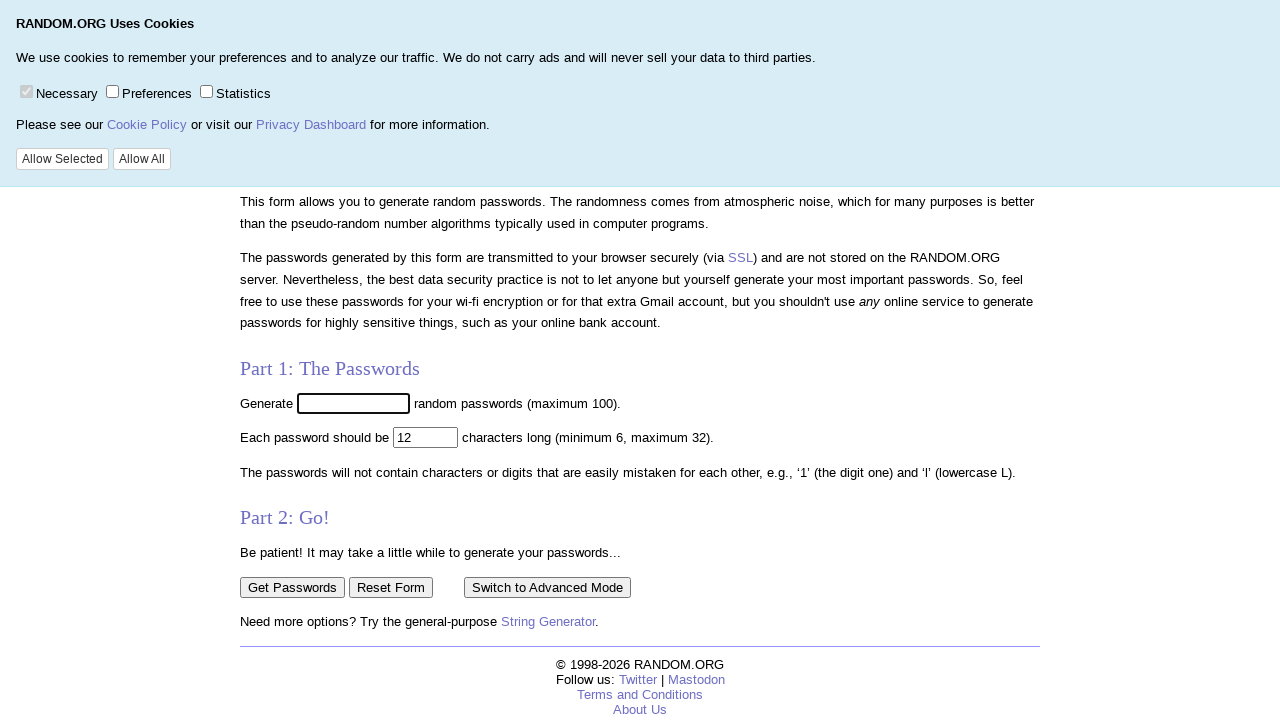

Filled number of passwords field with '50' on [name='num']
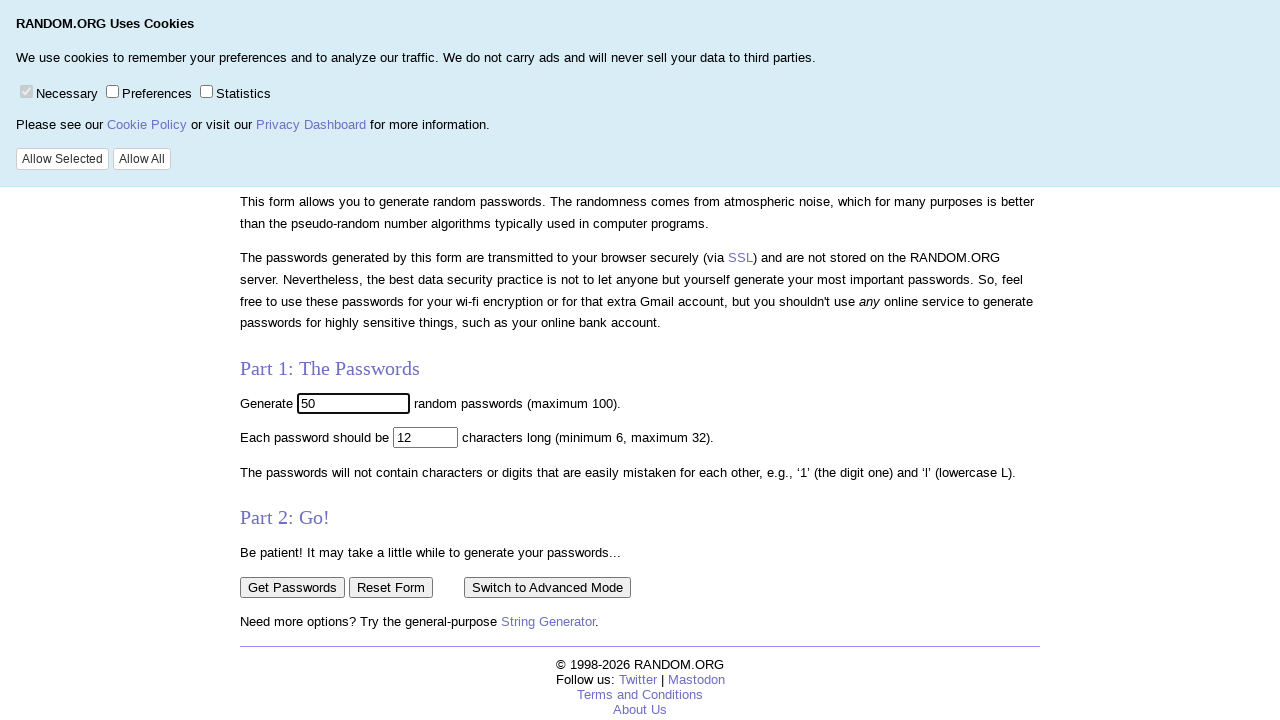

Cleared the password length field on [name='len']
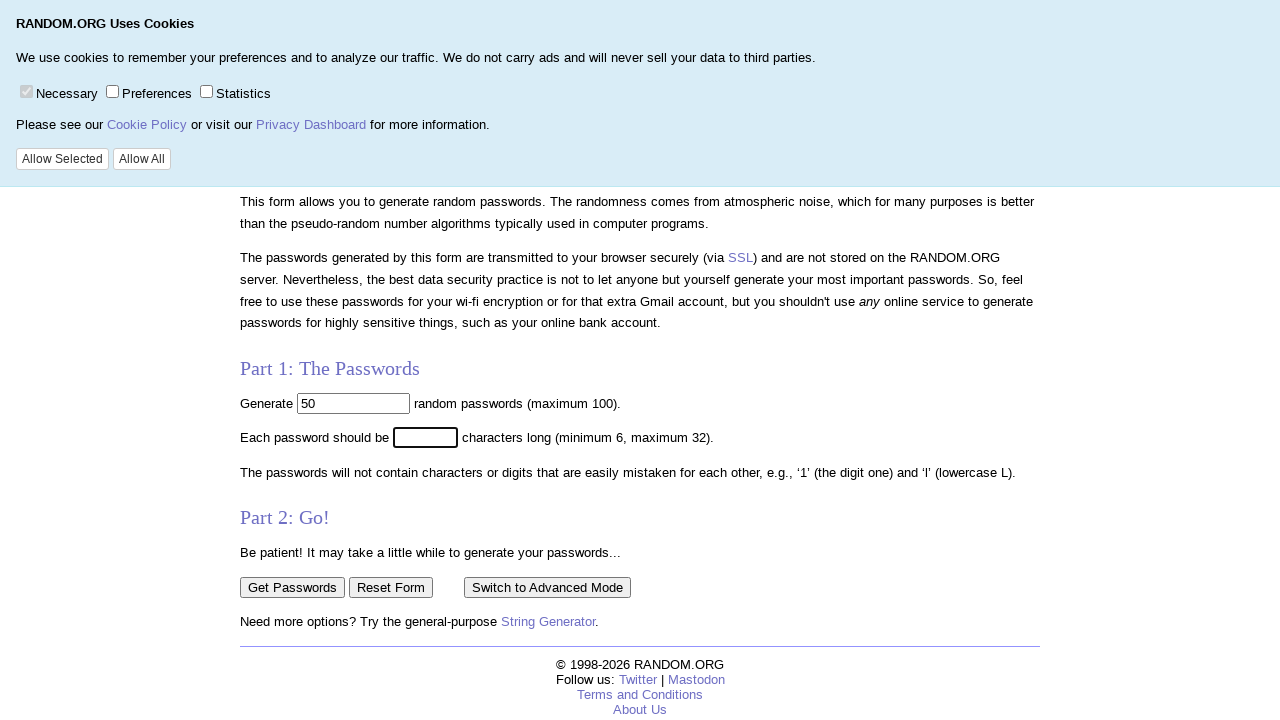

Filled password length field with '16' on [name='len']
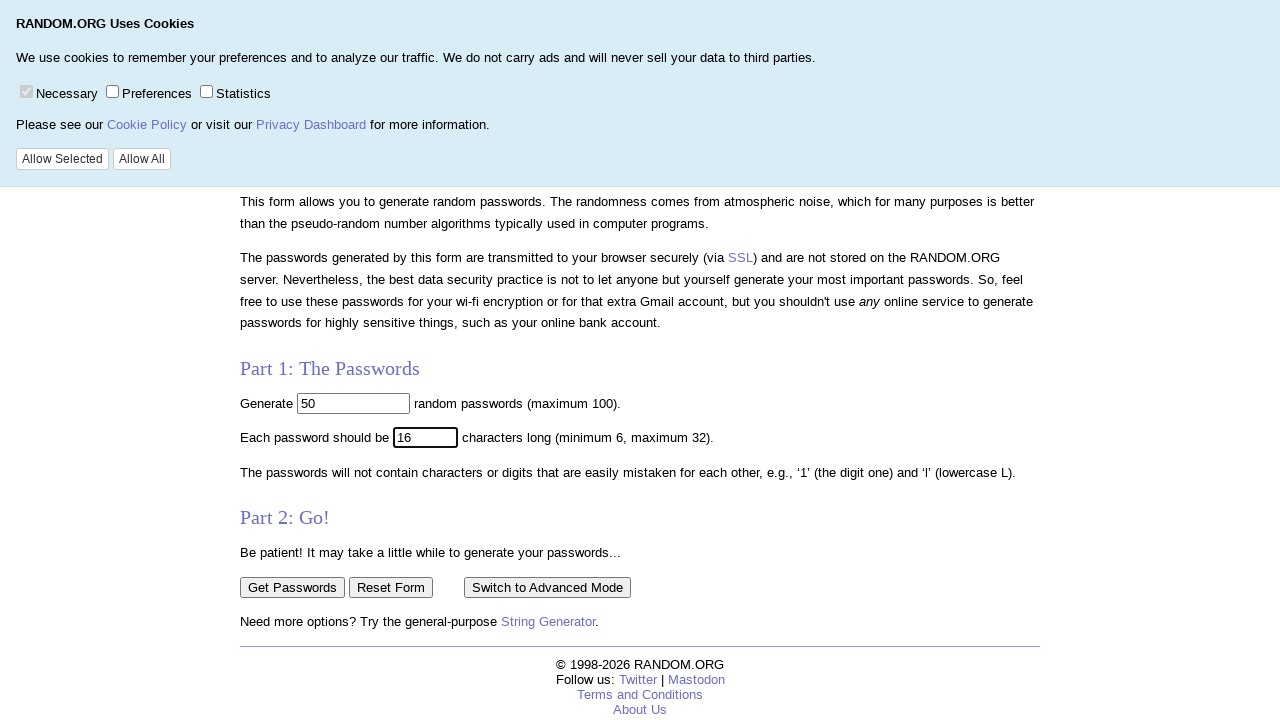

Clicked the 'Get Passwords' button to submit the form at (292, 587) on [value='Get Passwords']
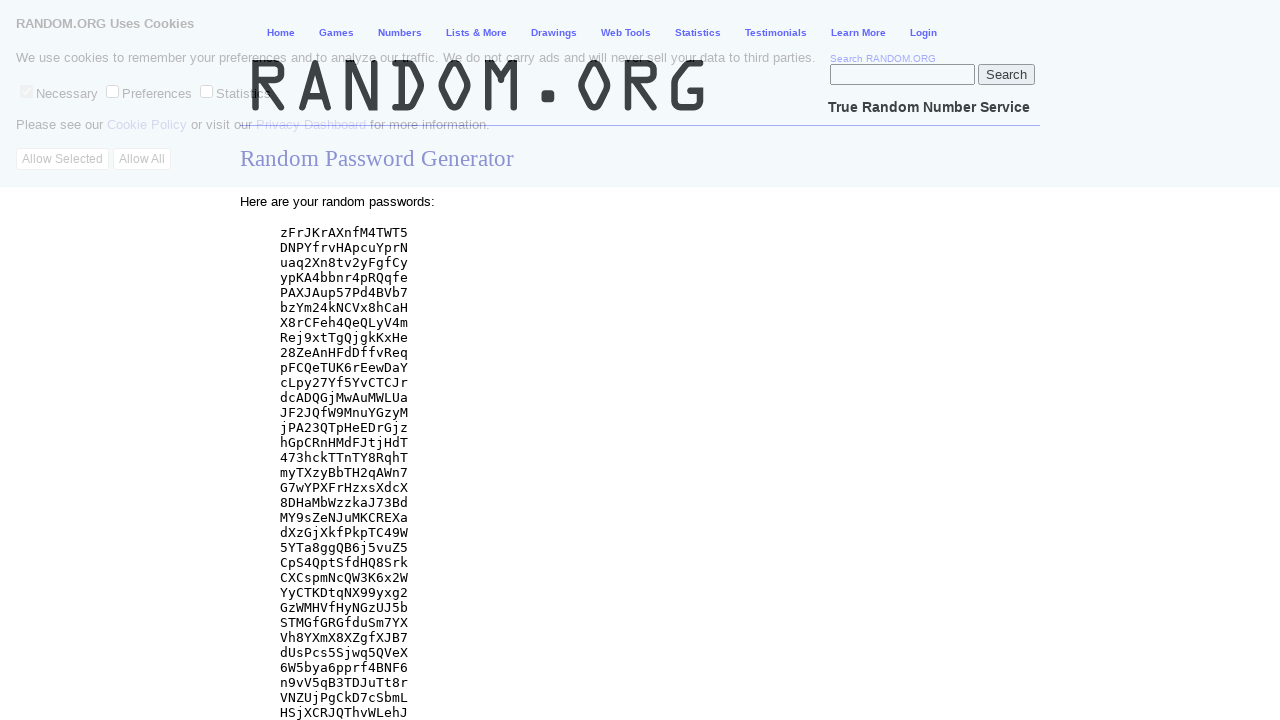

Passwords were generated and displayed in the results section
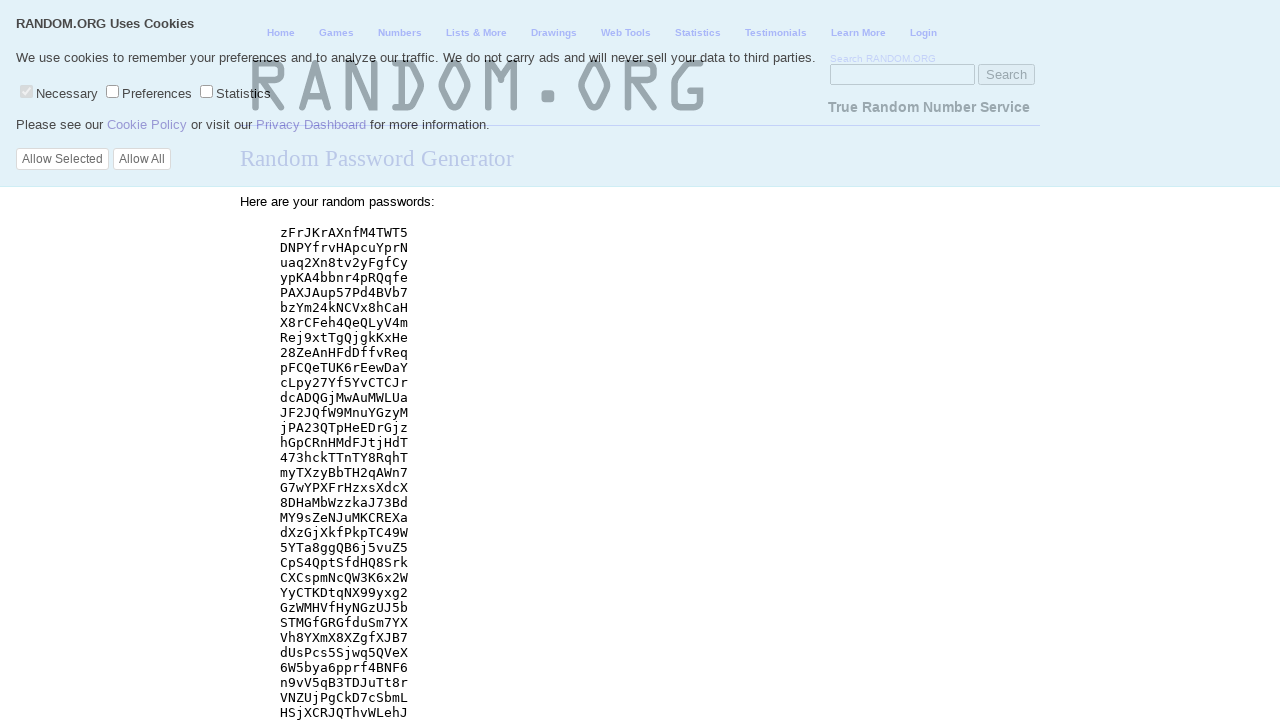

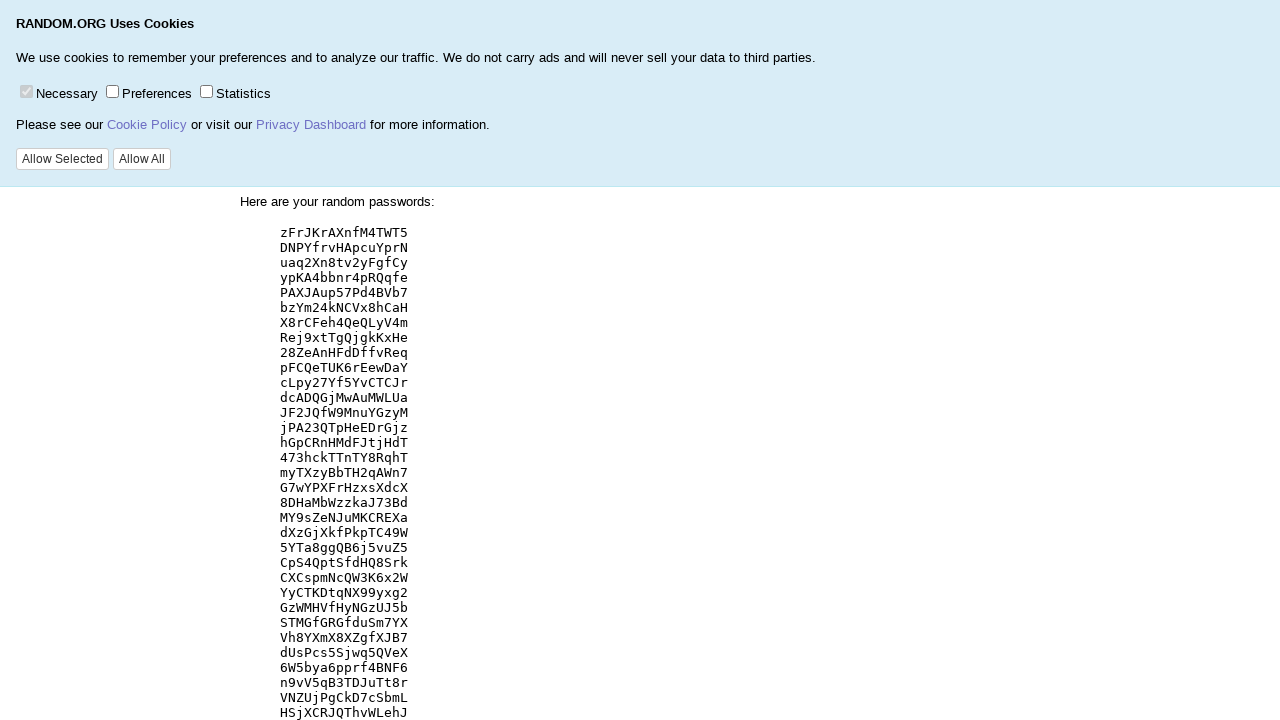